Tests radio button selection functionality by clicking through three different radio buttons using various selector strategies (id, CSS selector, and XPath)

Starting URL: https://formy-project.herokuapp.com/radiobutton

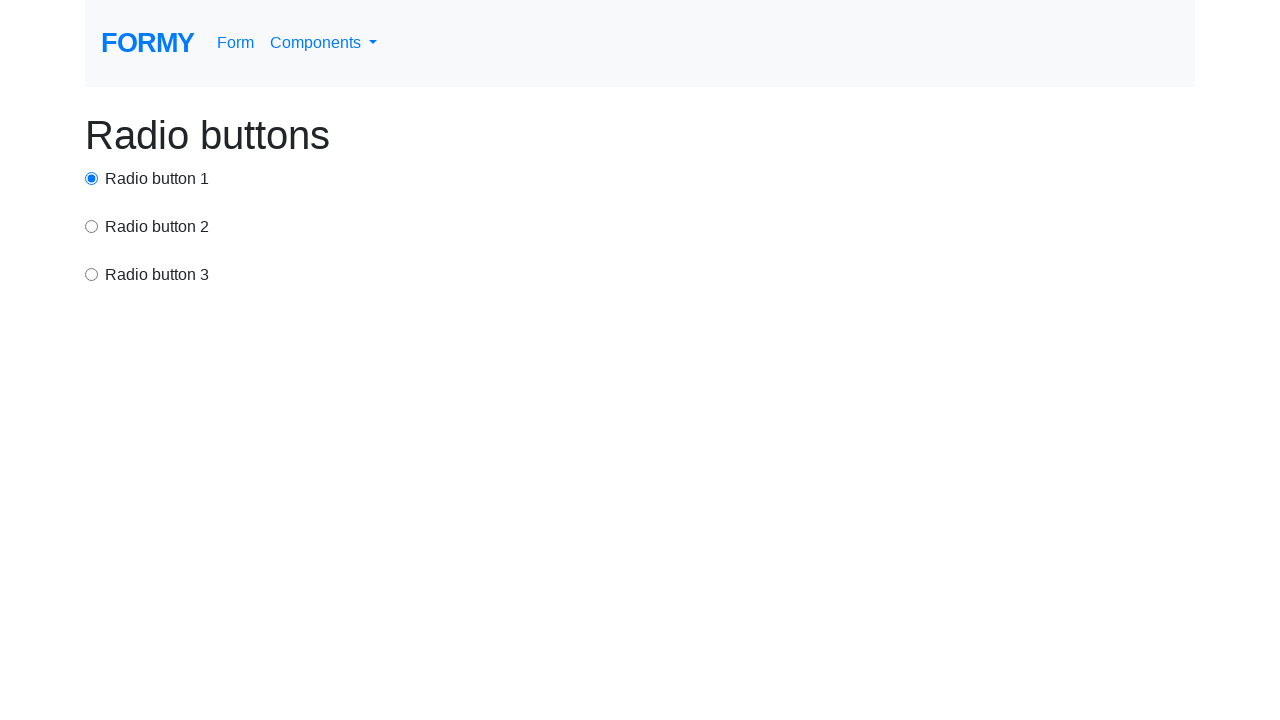

Clicked first radio button using id selector at (92, 178) on #radio-button-1
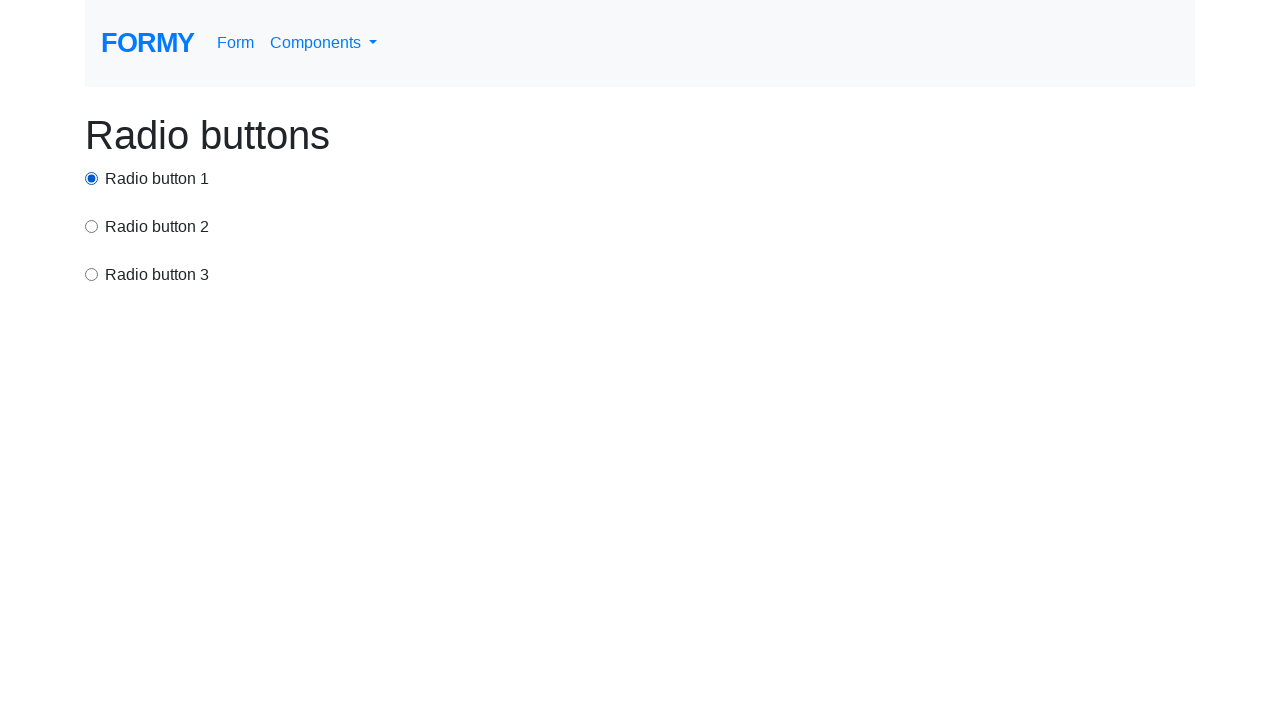

Clicked second radio button using CSS selector with value attribute at (92, 226) on input[value='option2']
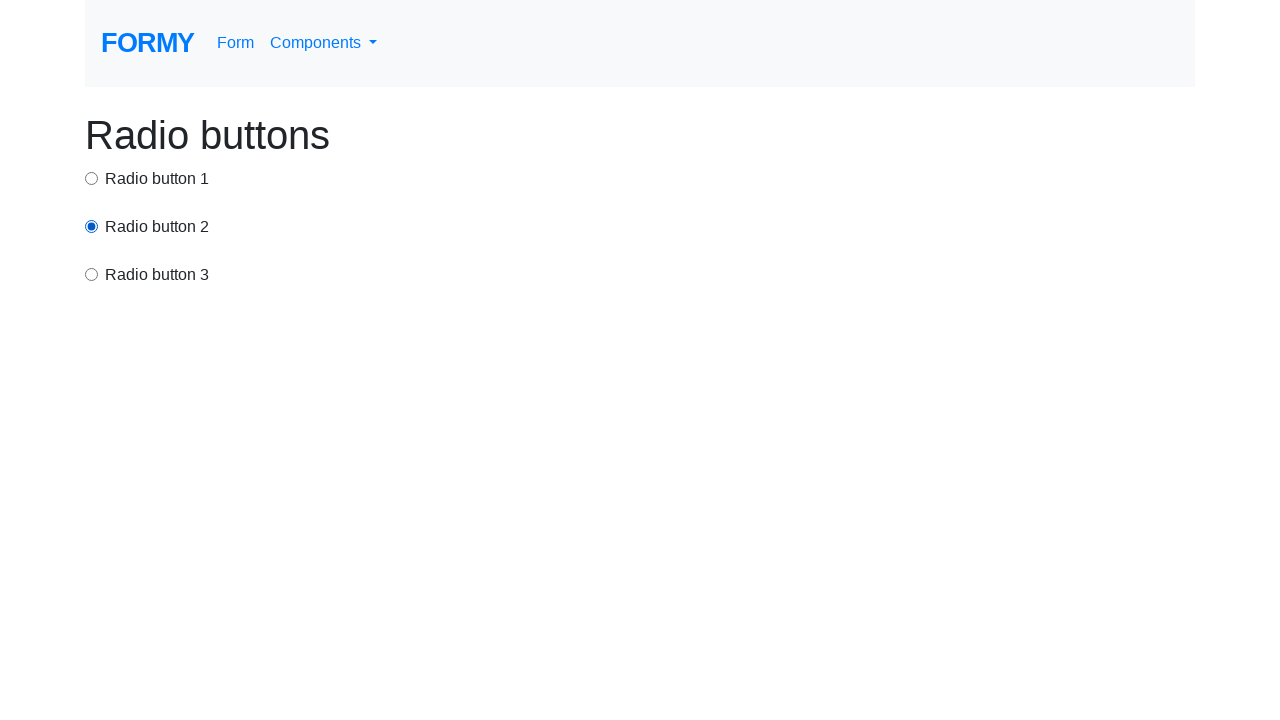

Clicked third radio button using XPath selector at (92, 274) on xpath=/html/body/div/div[3]/input
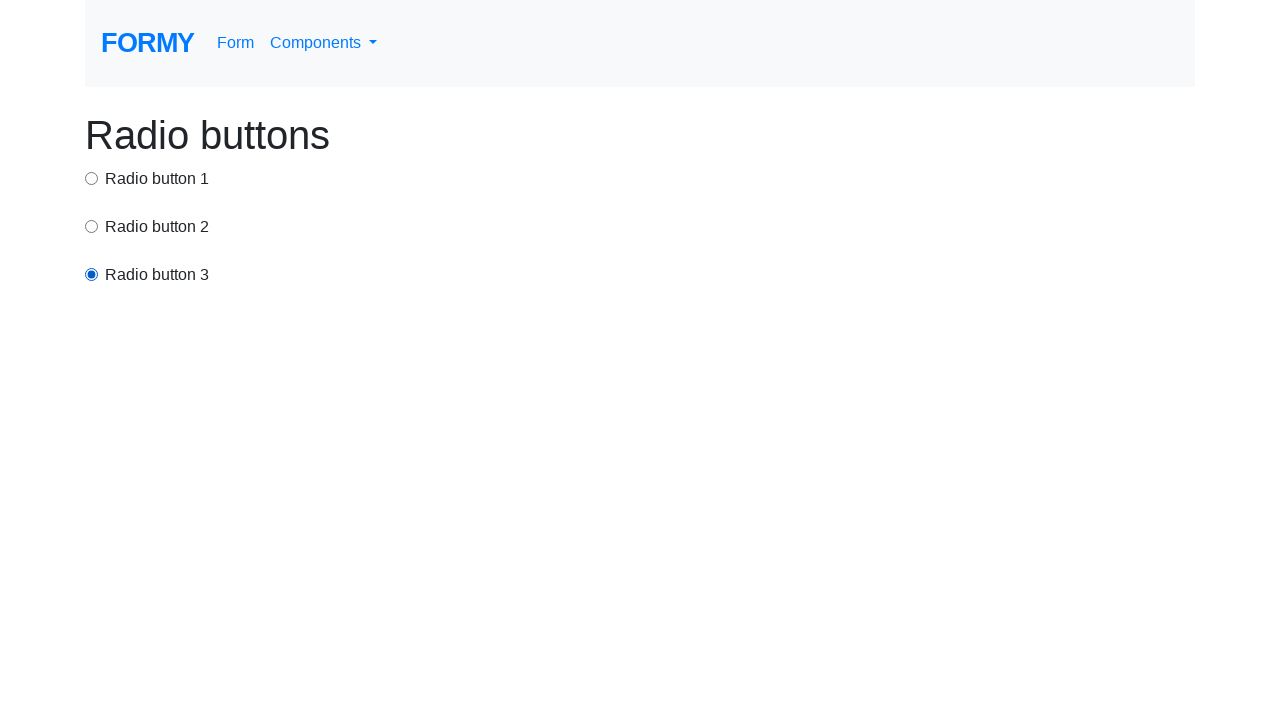

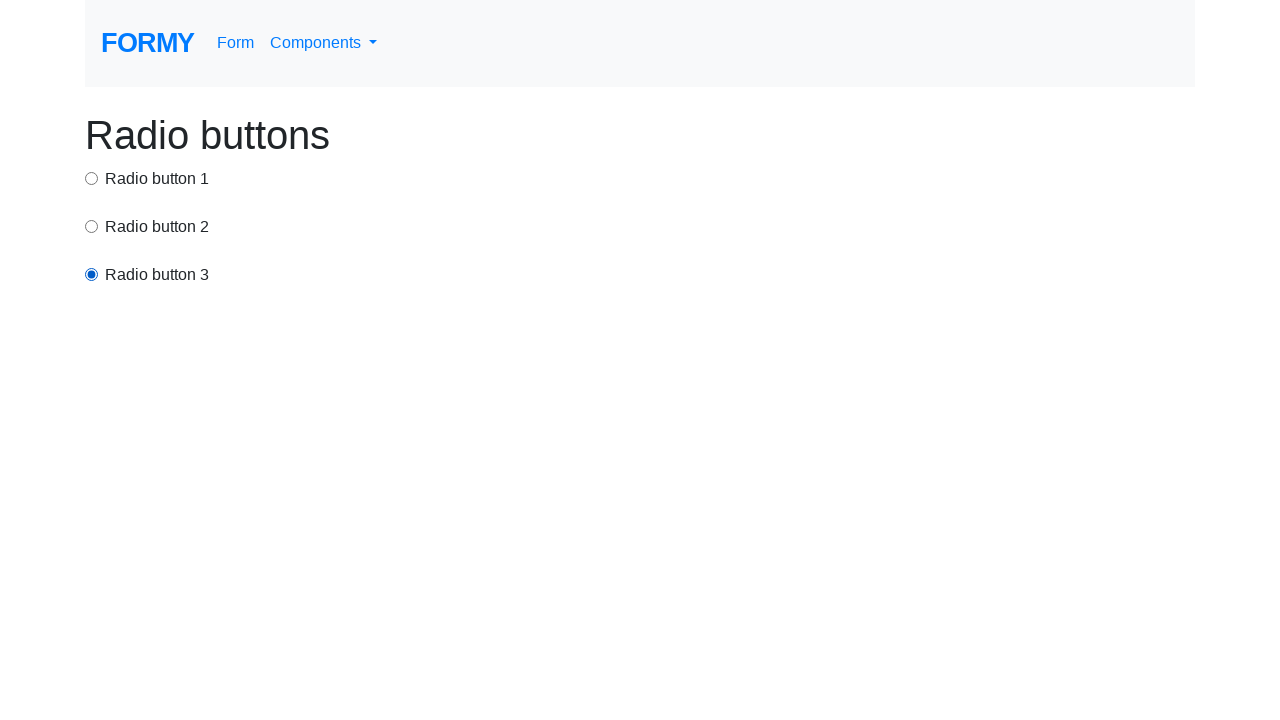